Tests AJAX delayed dynamic response by clicking the AJAX button and waiting for the success response to appear

Starting URL: http://uitestingplayground.com/

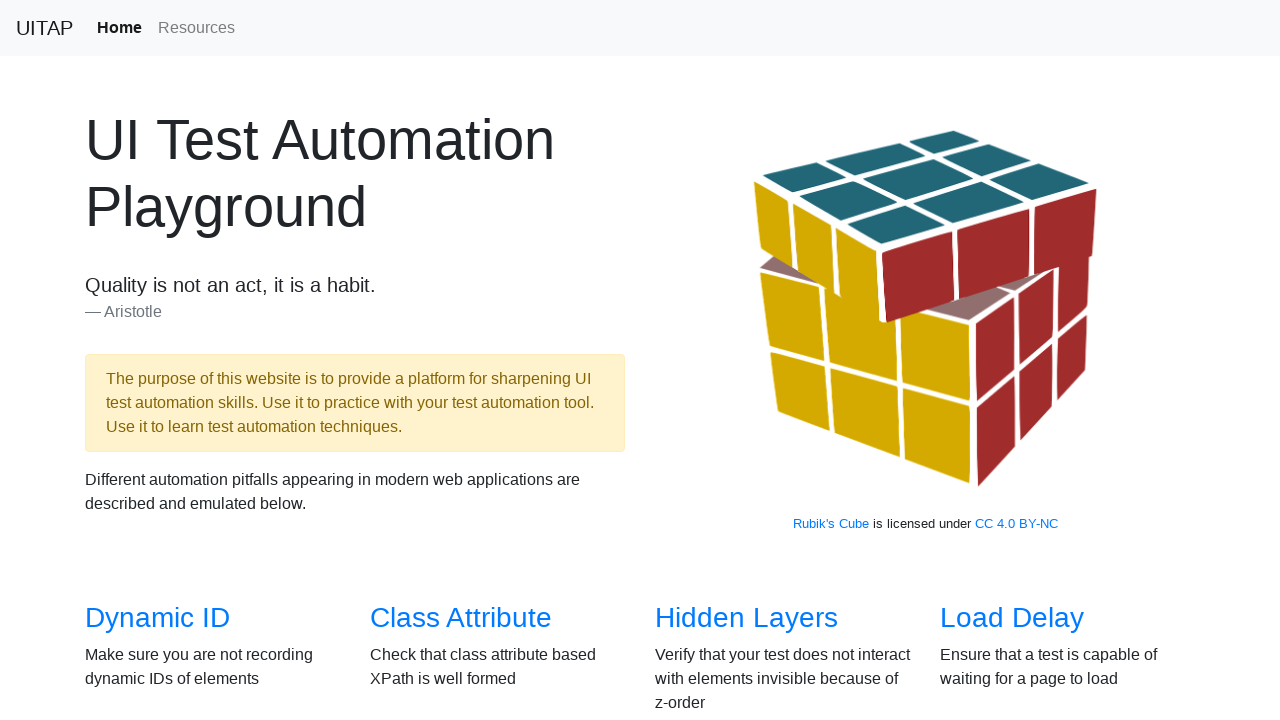

Clicked on 'AJAX data' link to navigate to the test page at (154, 360) on internal:role=link[name="AJAX data"i]
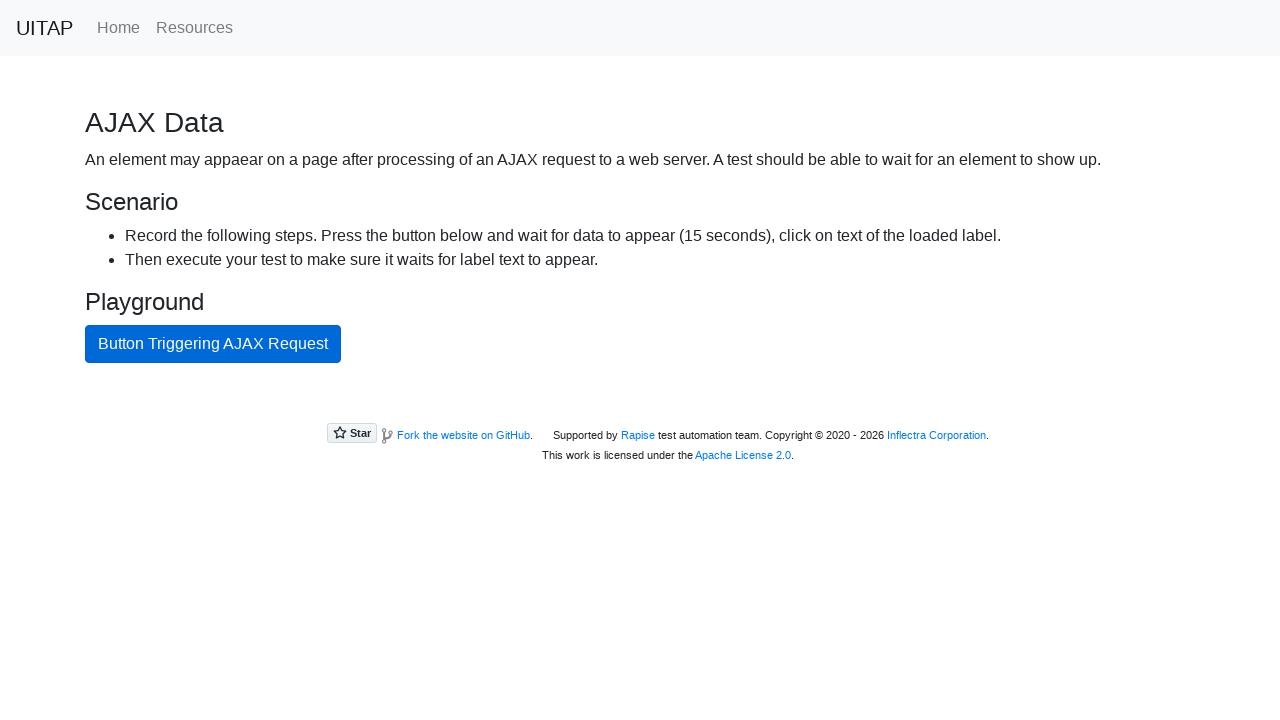

Clicked the AJAX button to trigger delayed response at (213, 344) on #ajaxButton
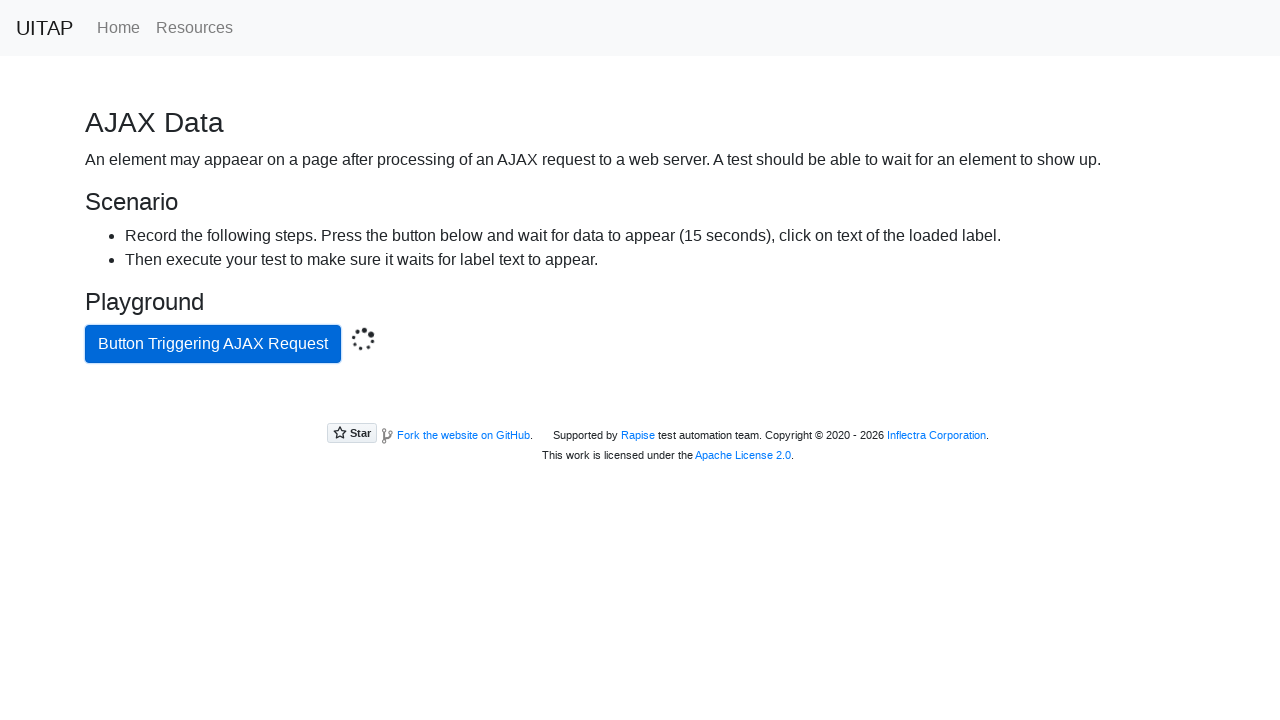

Success response appeared after AJAX request completed
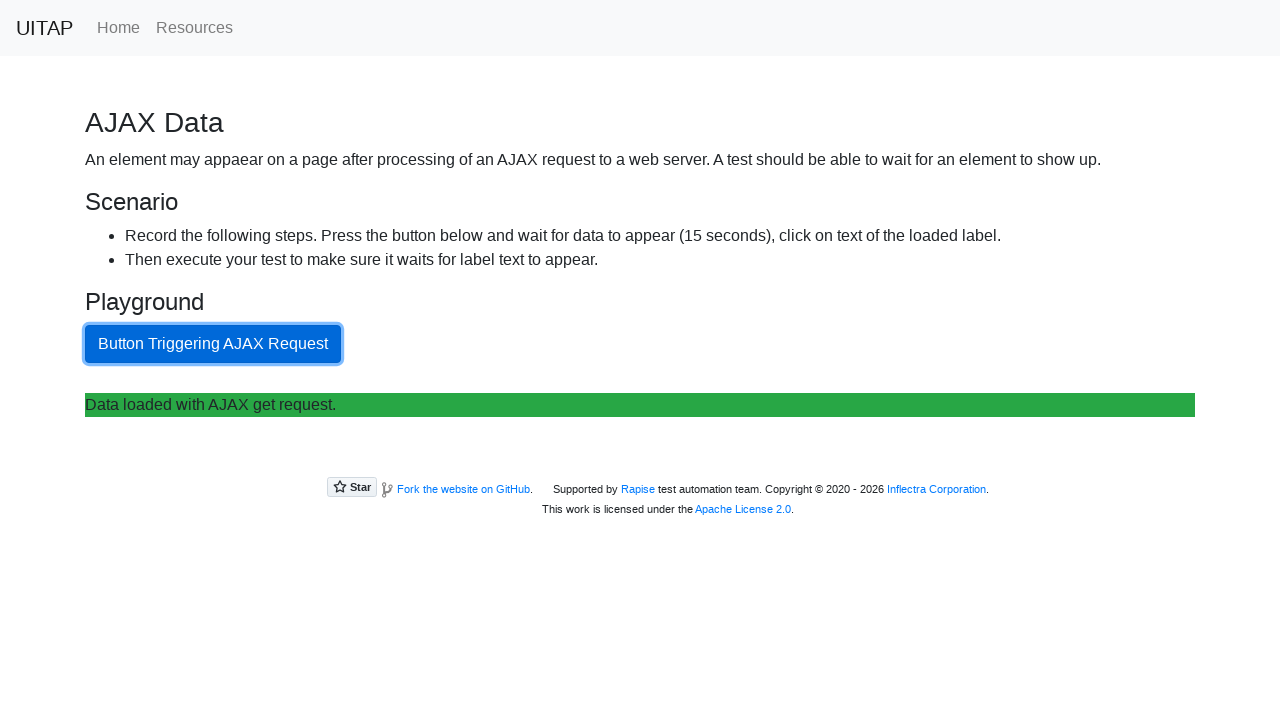

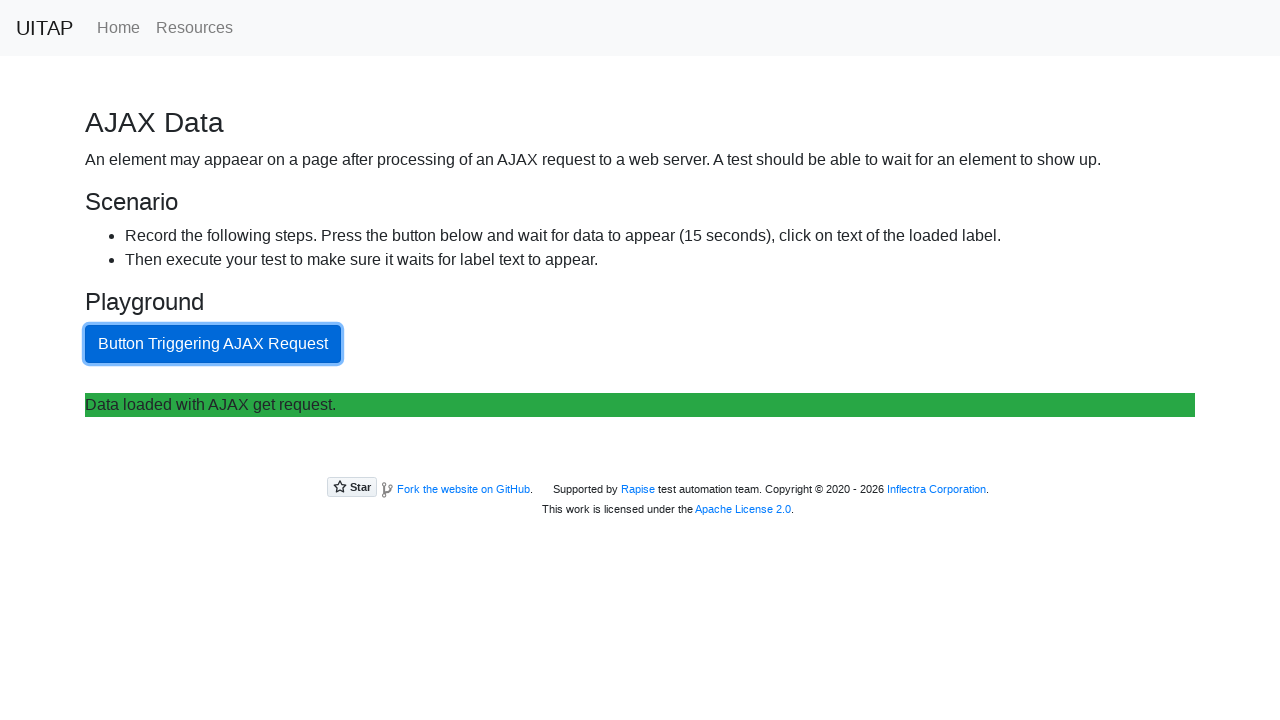